Tests browser back button navigation between filter views

Starting URL: https://demo.playwright.dev/todomvc

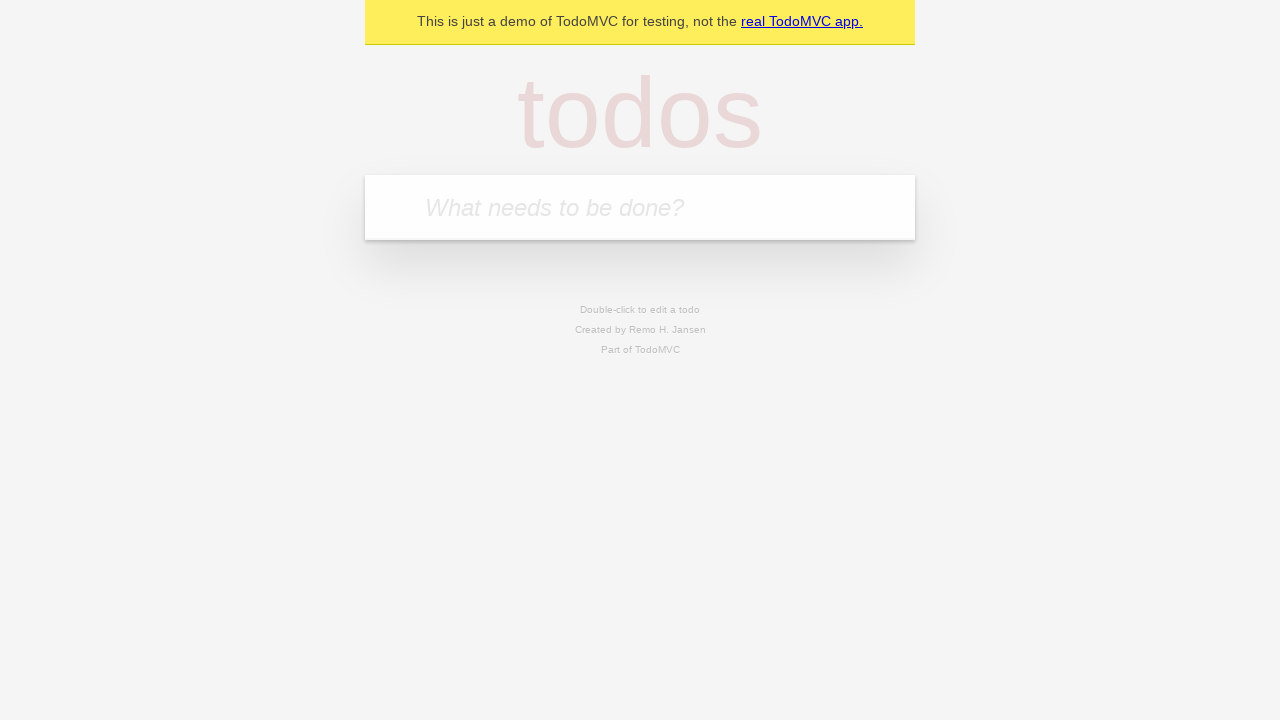

Filled first todo field with 'buy some cheese' on internal:attr=[placeholder="What needs to be done?"i]
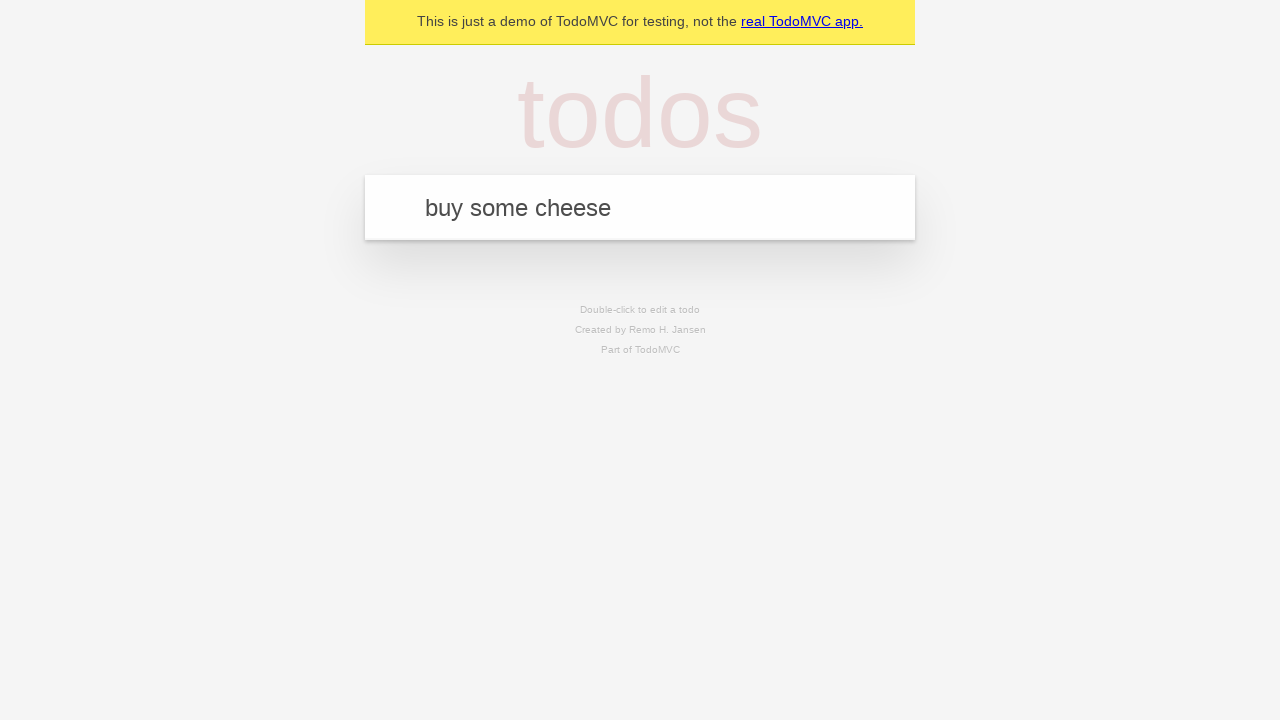

Pressed Enter to create first todo on internal:attr=[placeholder="What needs to be done?"i]
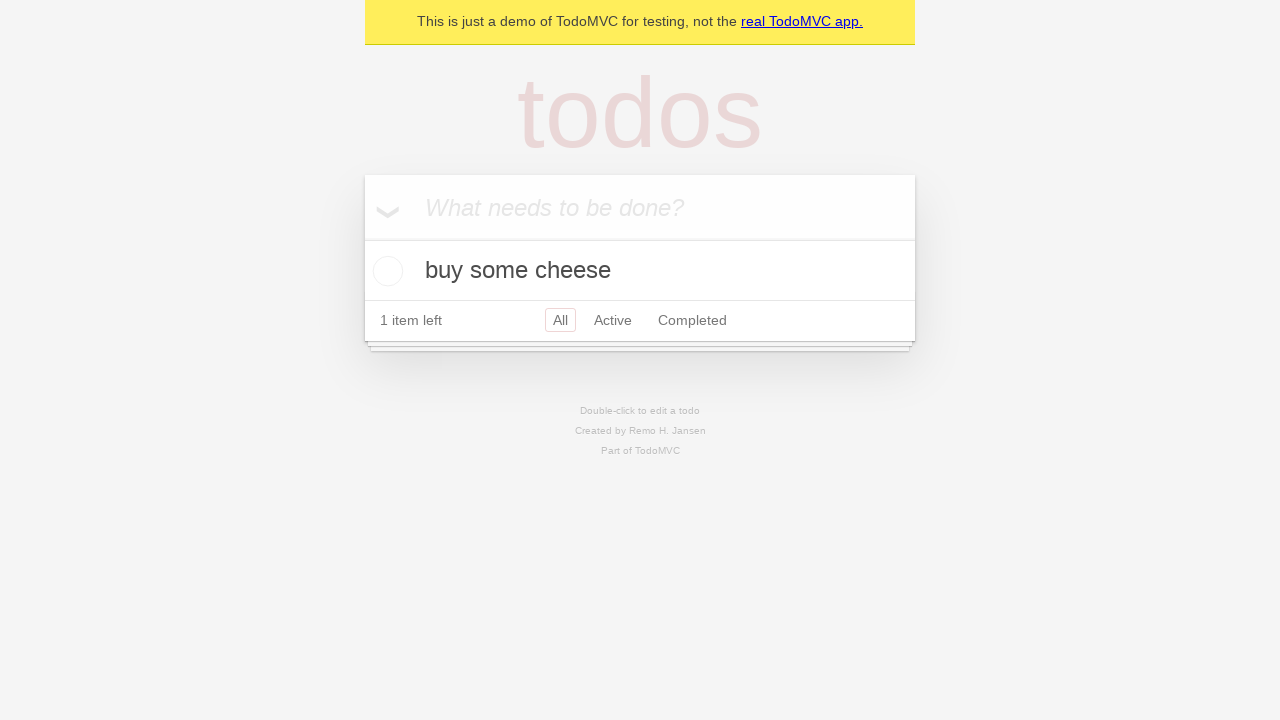

Filled second todo field with 'feed the cat' on internal:attr=[placeholder="What needs to be done?"i]
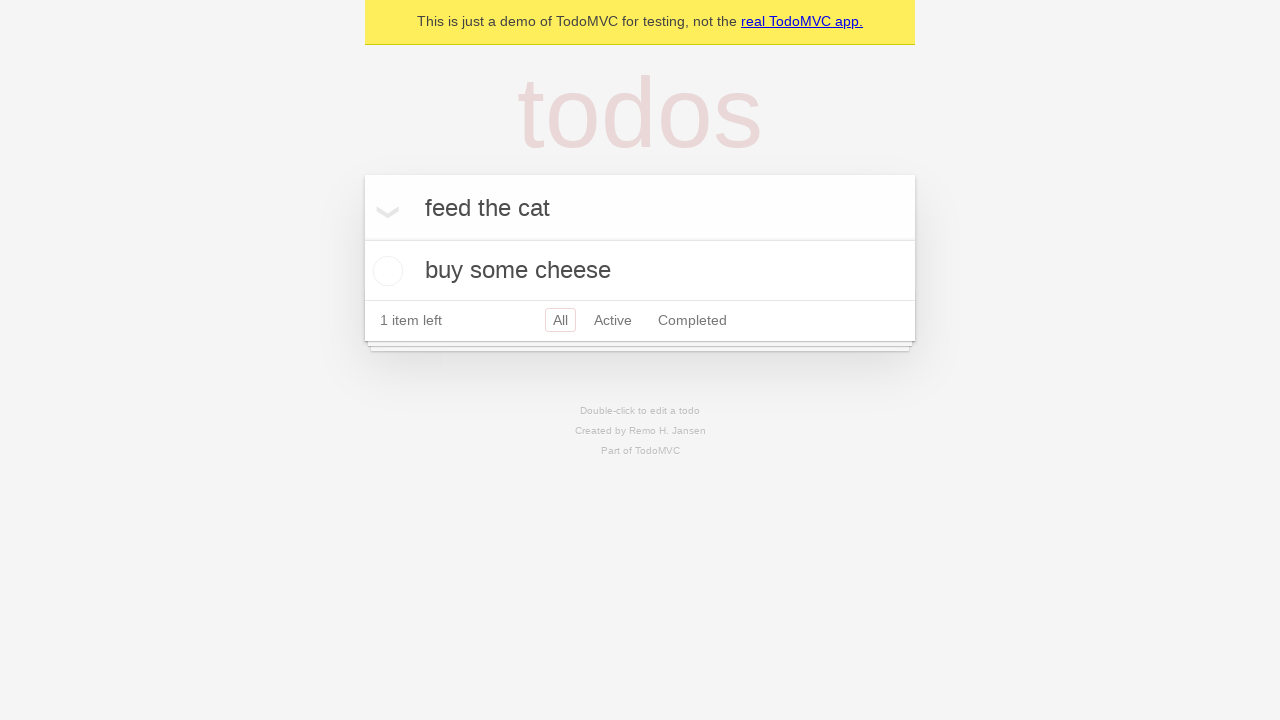

Pressed Enter to create second todo on internal:attr=[placeholder="What needs to be done?"i]
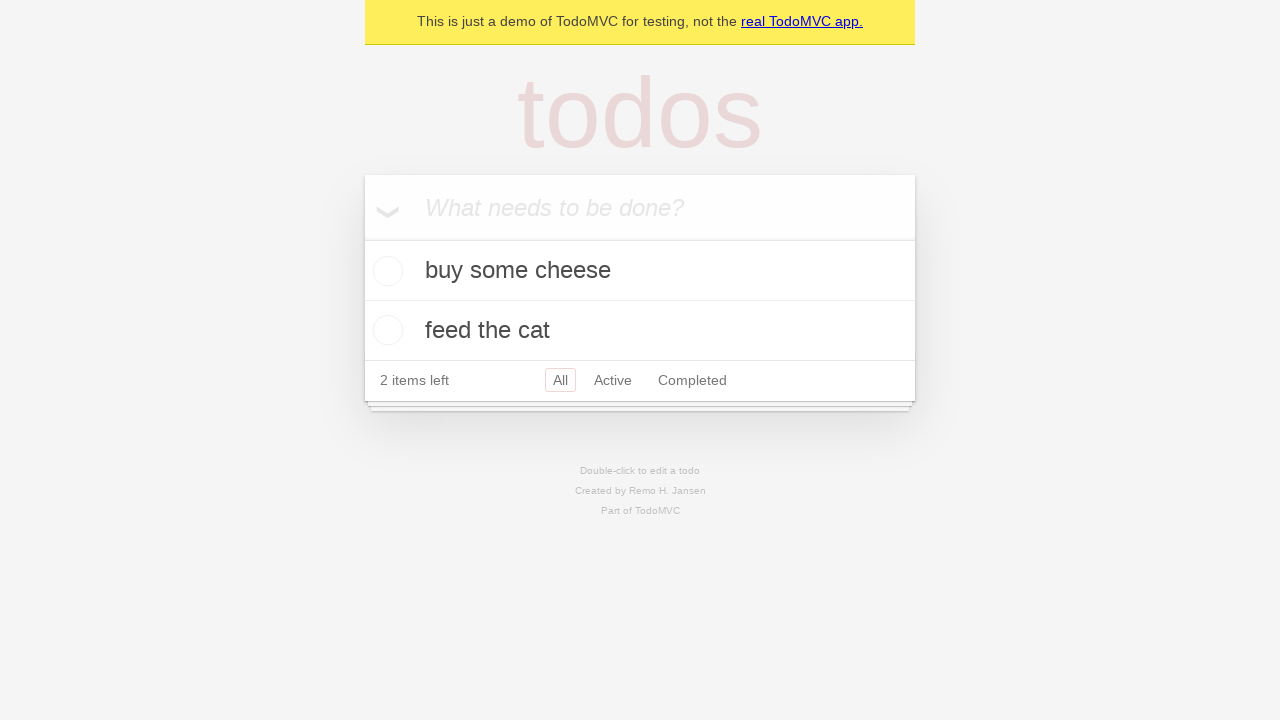

Filled third todo field with 'book a doctors appointment' on internal:attr=[placeholder="What needs to be done?"i]
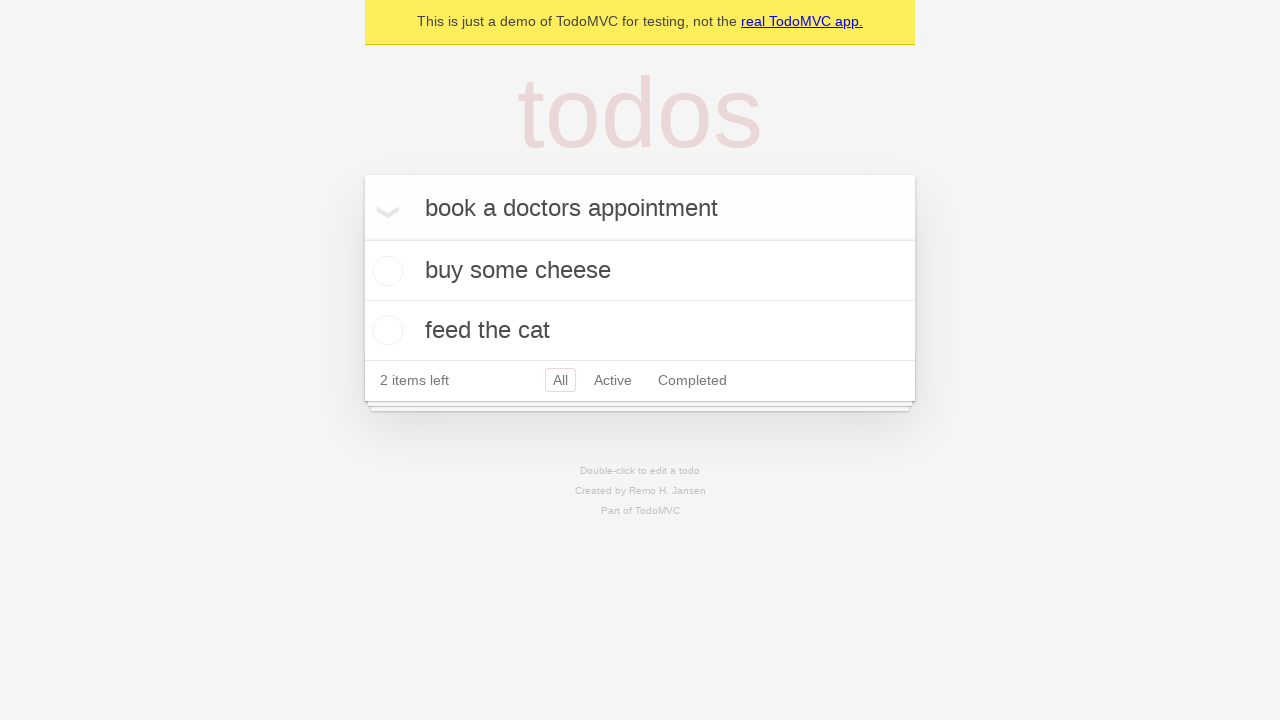

Pressed Enter to create third todo on internal:attr=[placeholder="What needs to be done?"i]
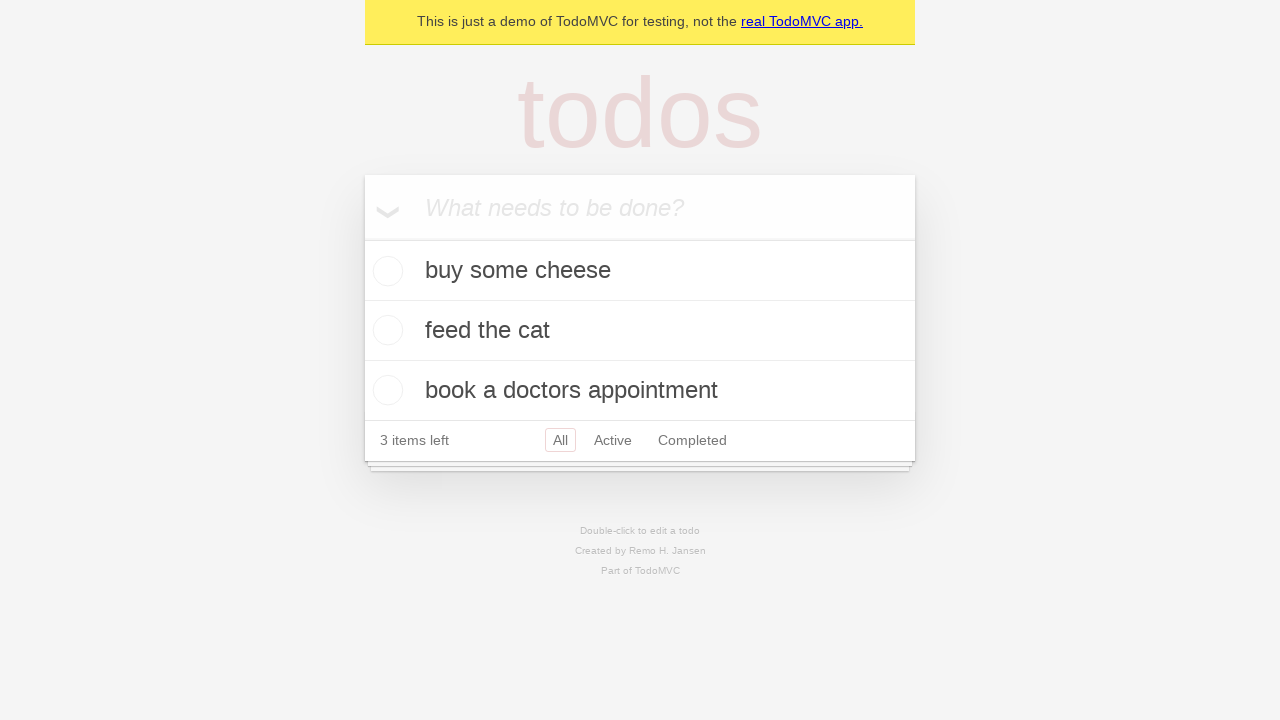

Checked the second todo item at (385, 330) on internal:testid=[data-testid="todo-item"s] >> nth=1 >> internal:role=checkbox
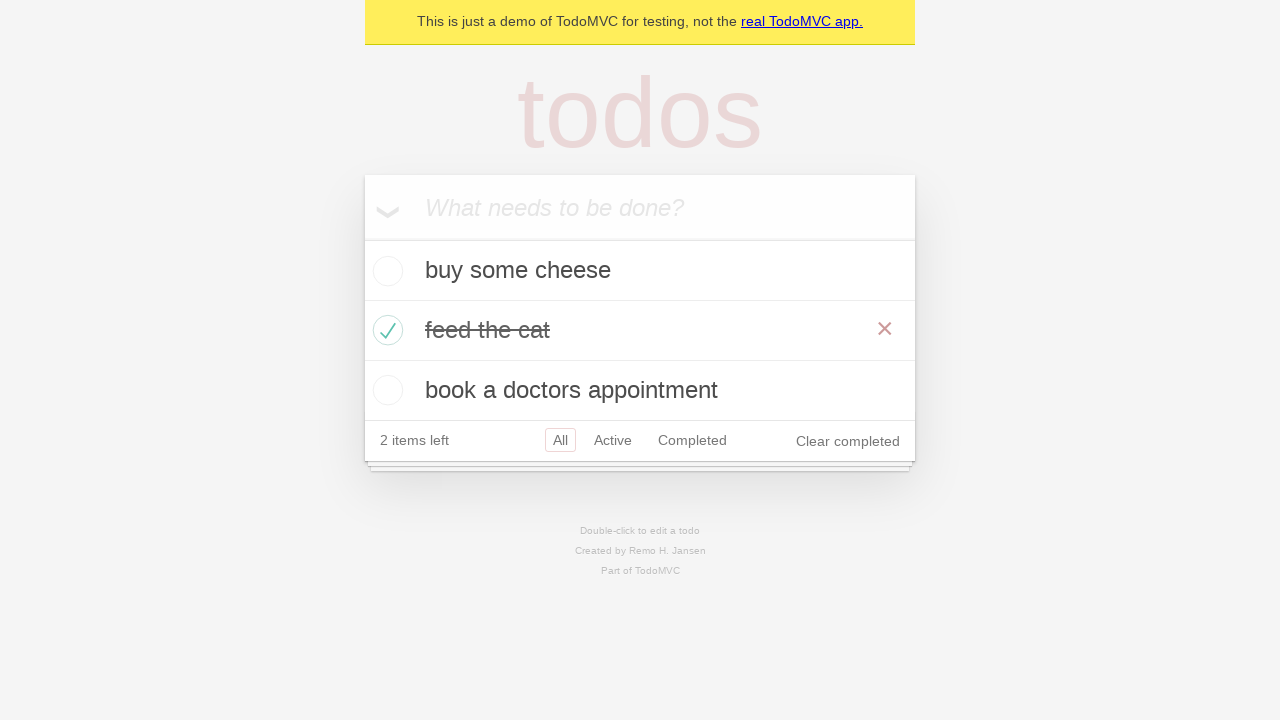

Clicked 'All' filter link at (560, 440) on internal:role=link[name="All"i]
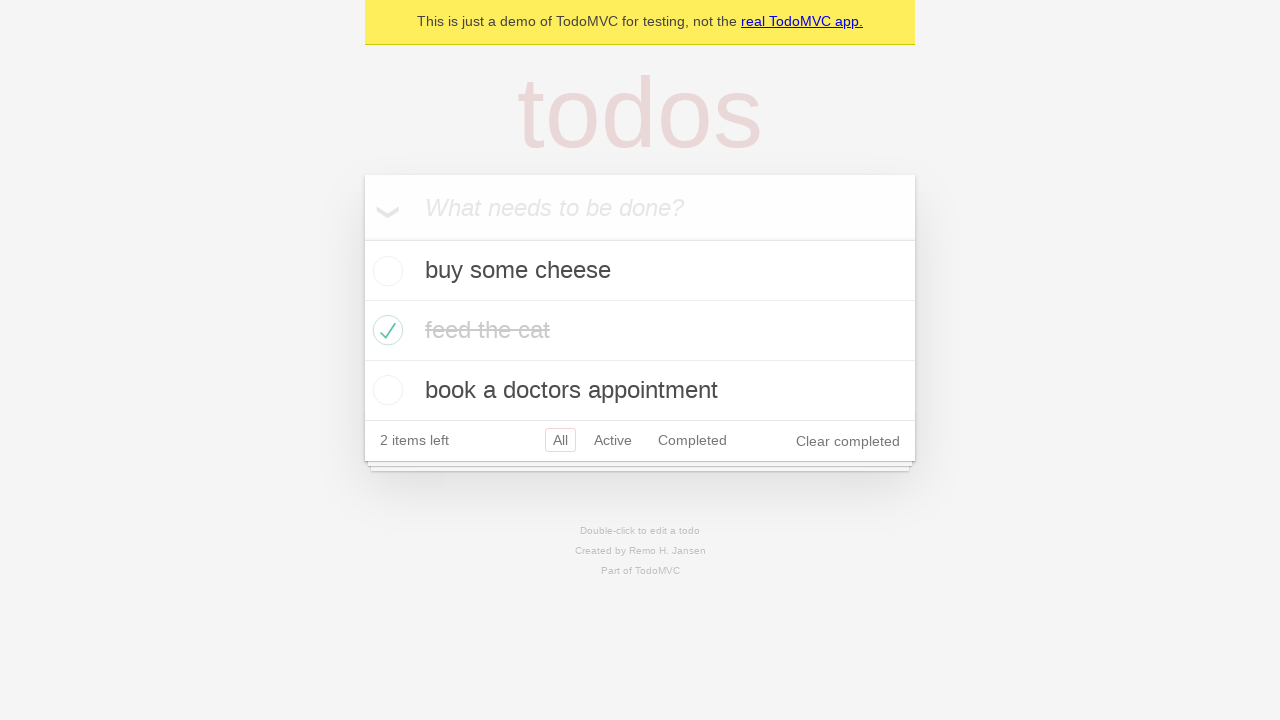

Clicked 'Active' filter link at (613, 440) on internal:role=link[name="Active"i]
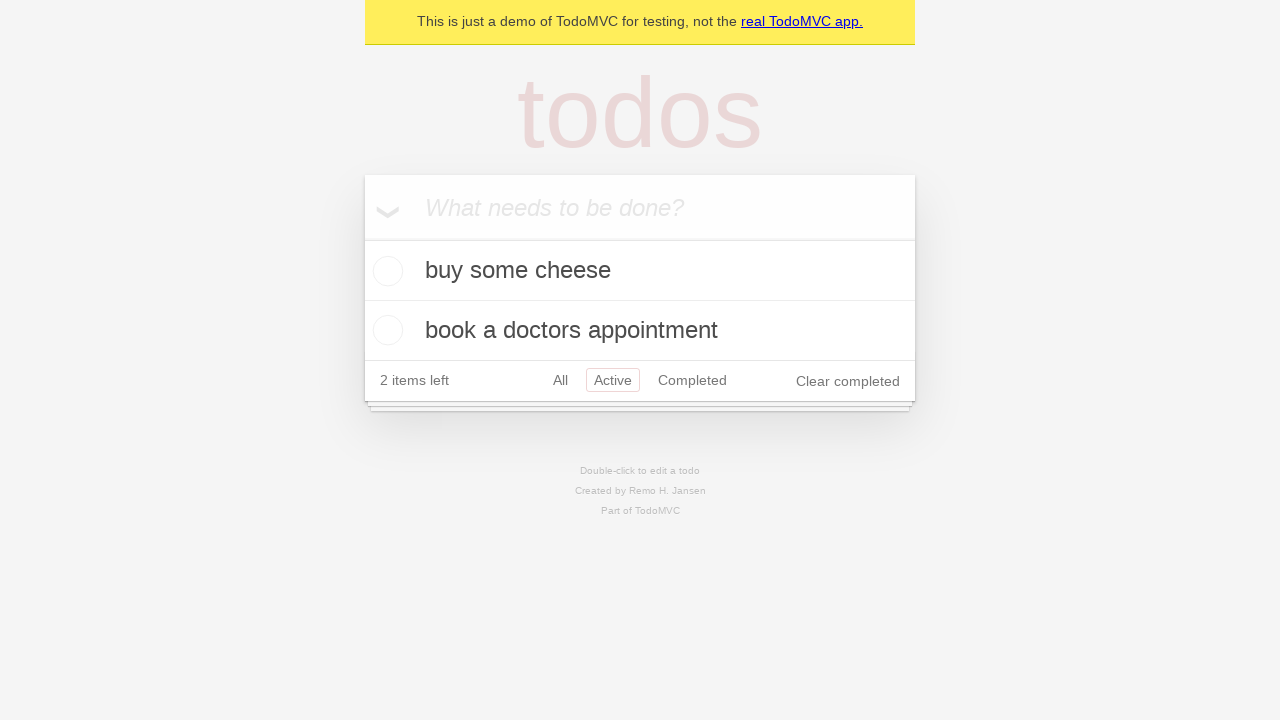

Clicked 'Completed' filter link at (692, 380) on internal:role=link[name="Completed"i]
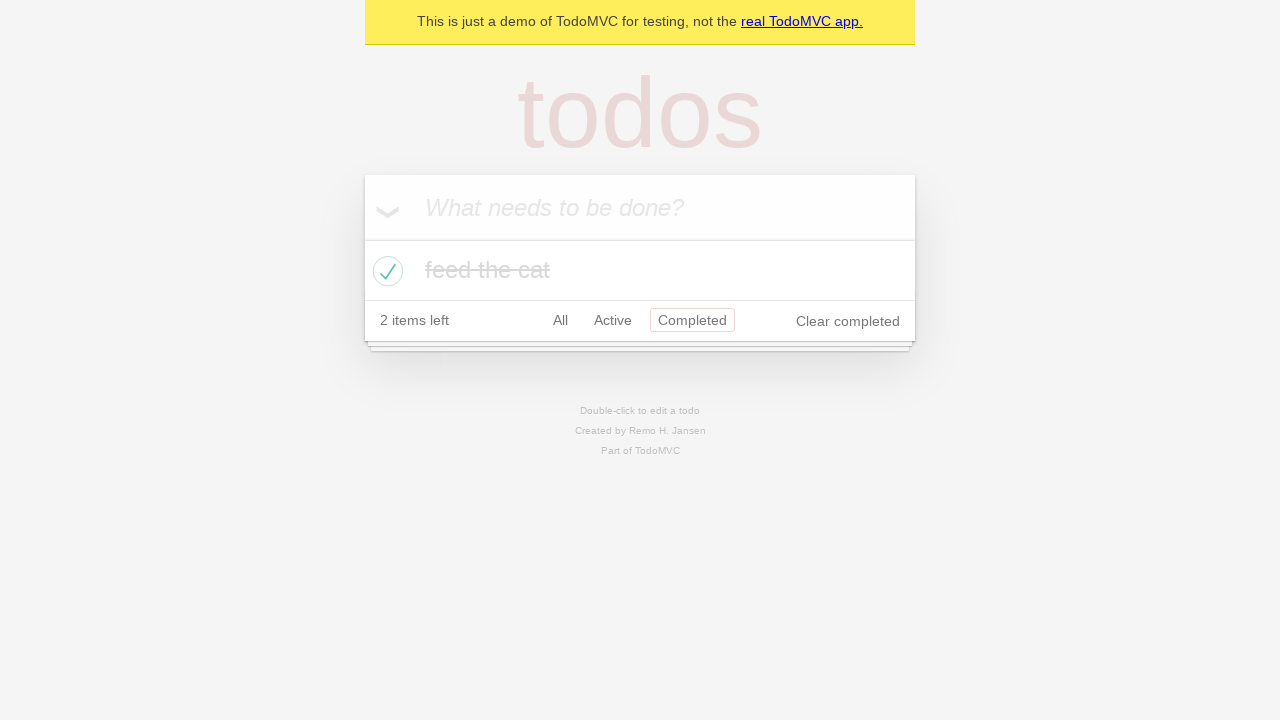

Navigated back once using browser back button
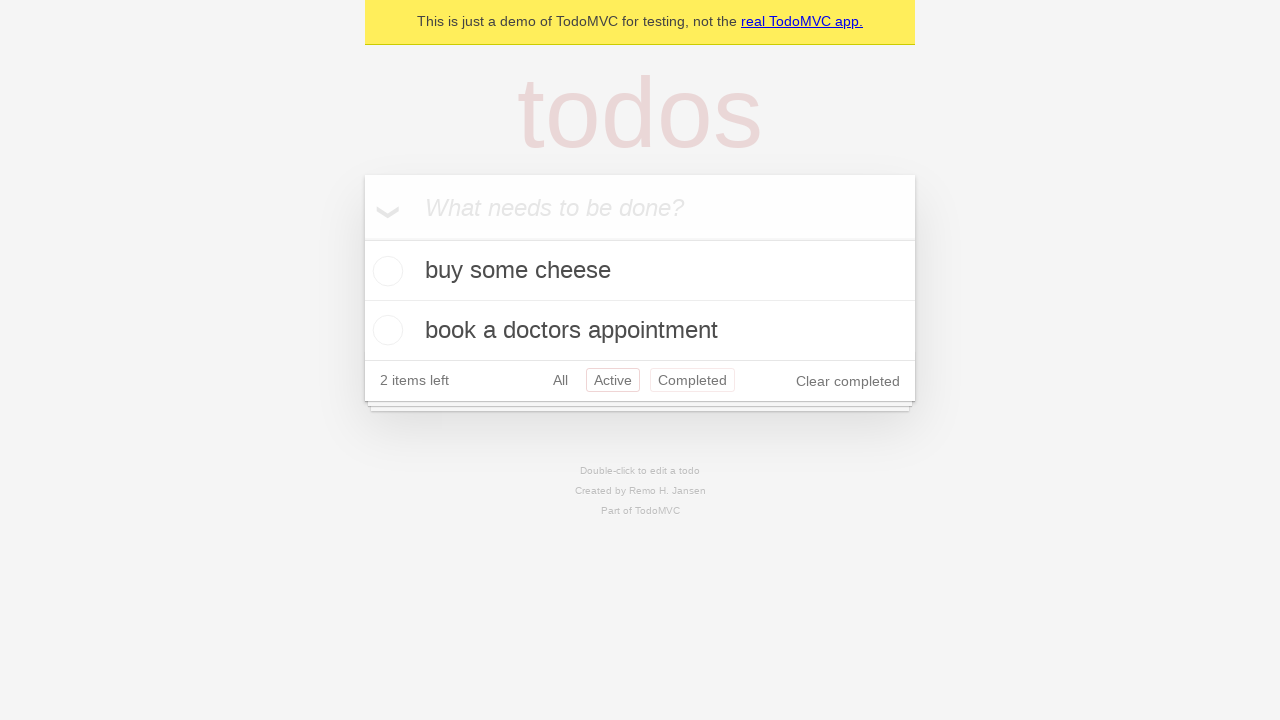

Navigated back a second time using browser back button
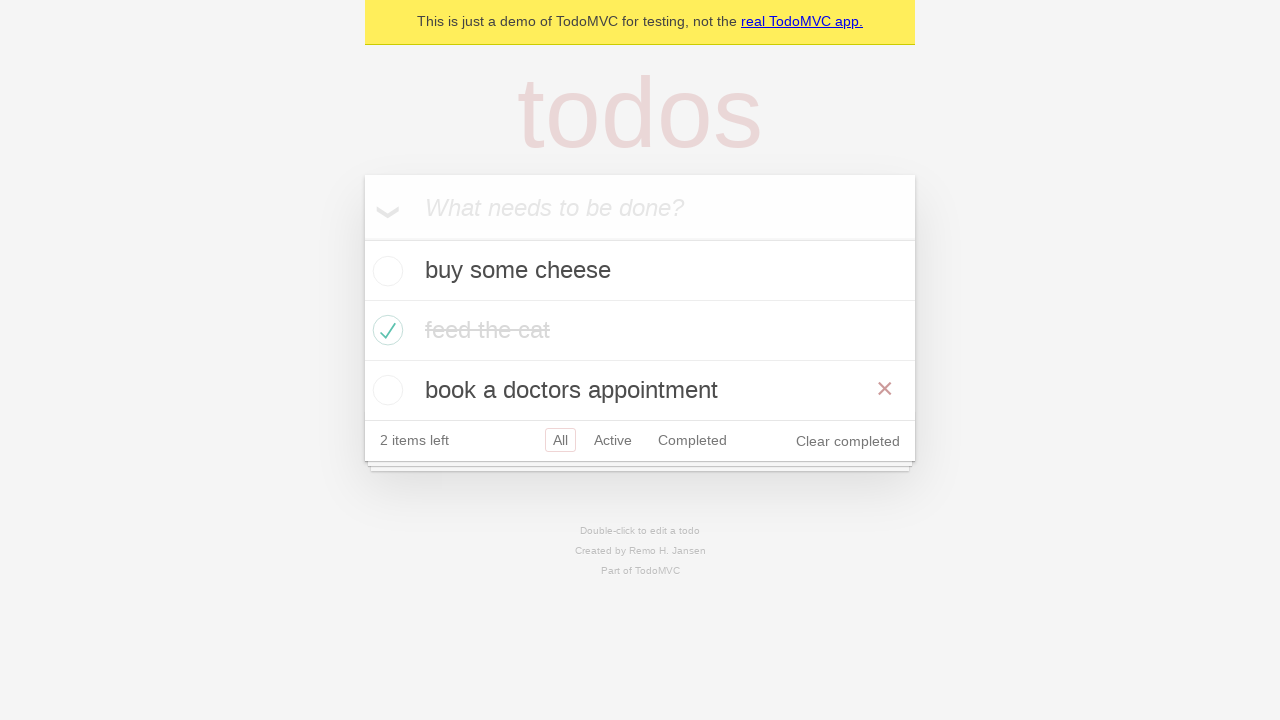

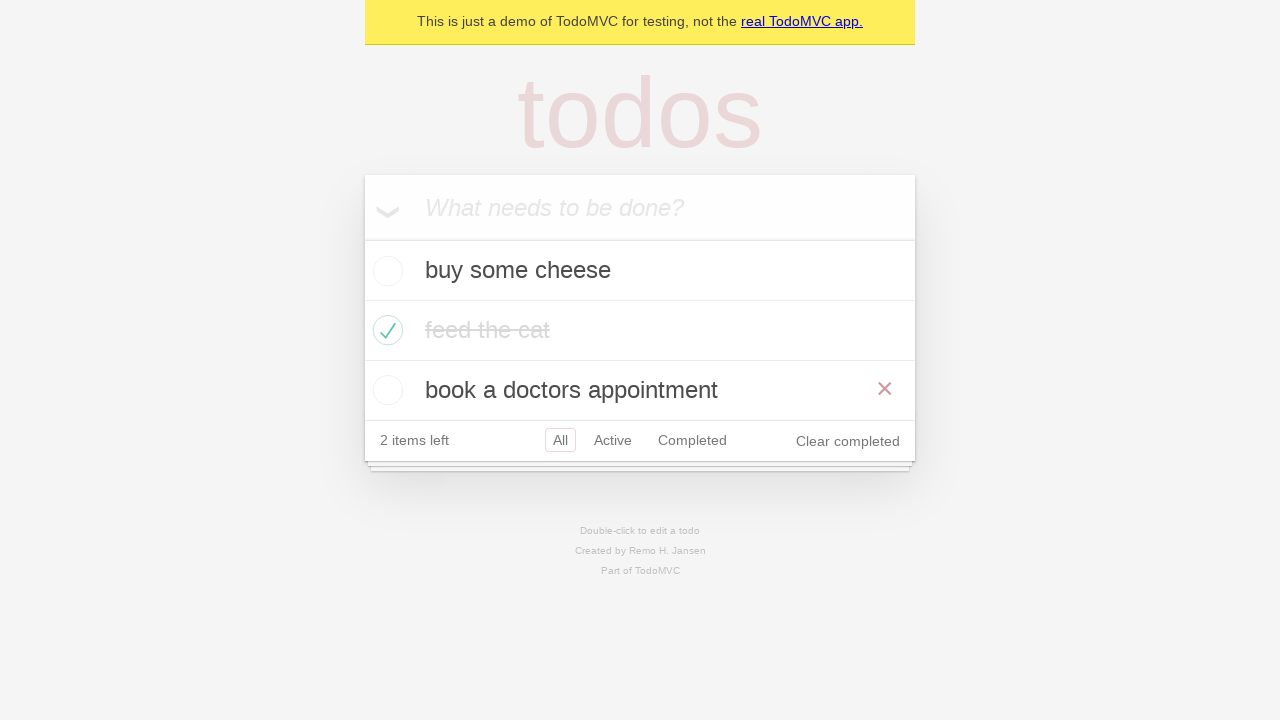